Navigates to repetitors.info and interacts with phone link elements by clicking on hidden phone elements to reveal contact information

Starting URL: https://repetitors.info

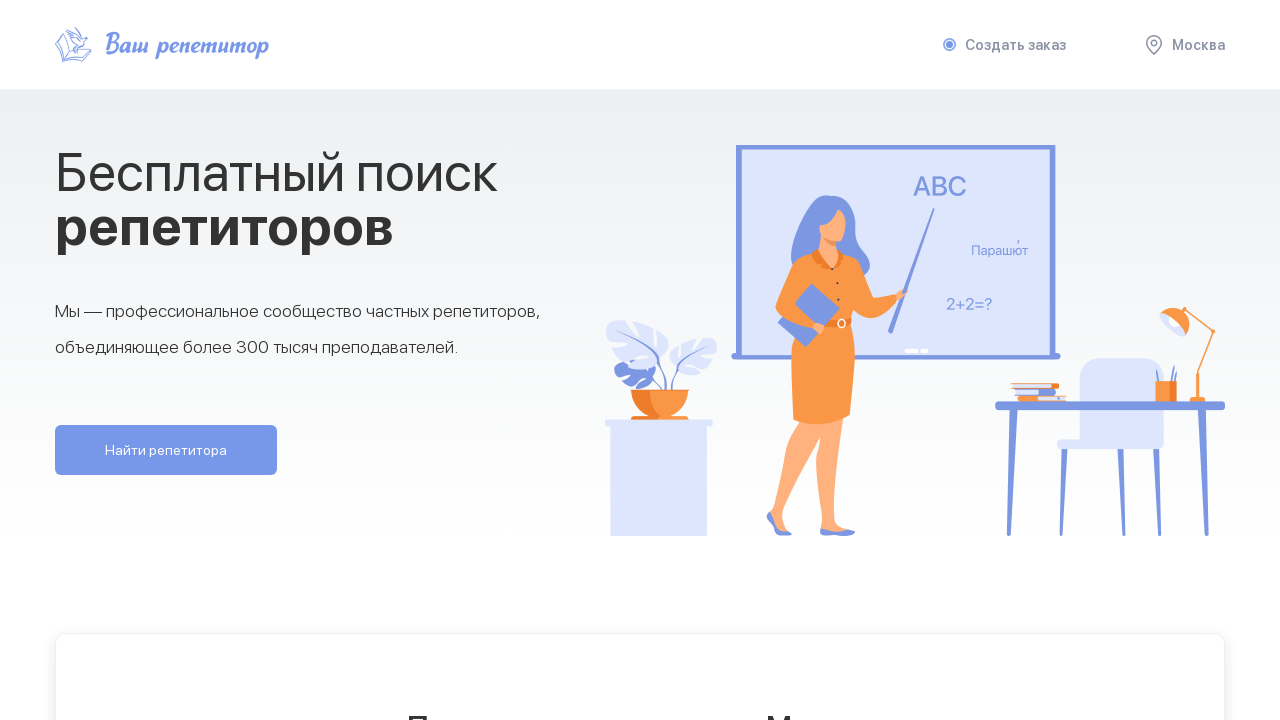

Waited for page to load (domcontentloaded)
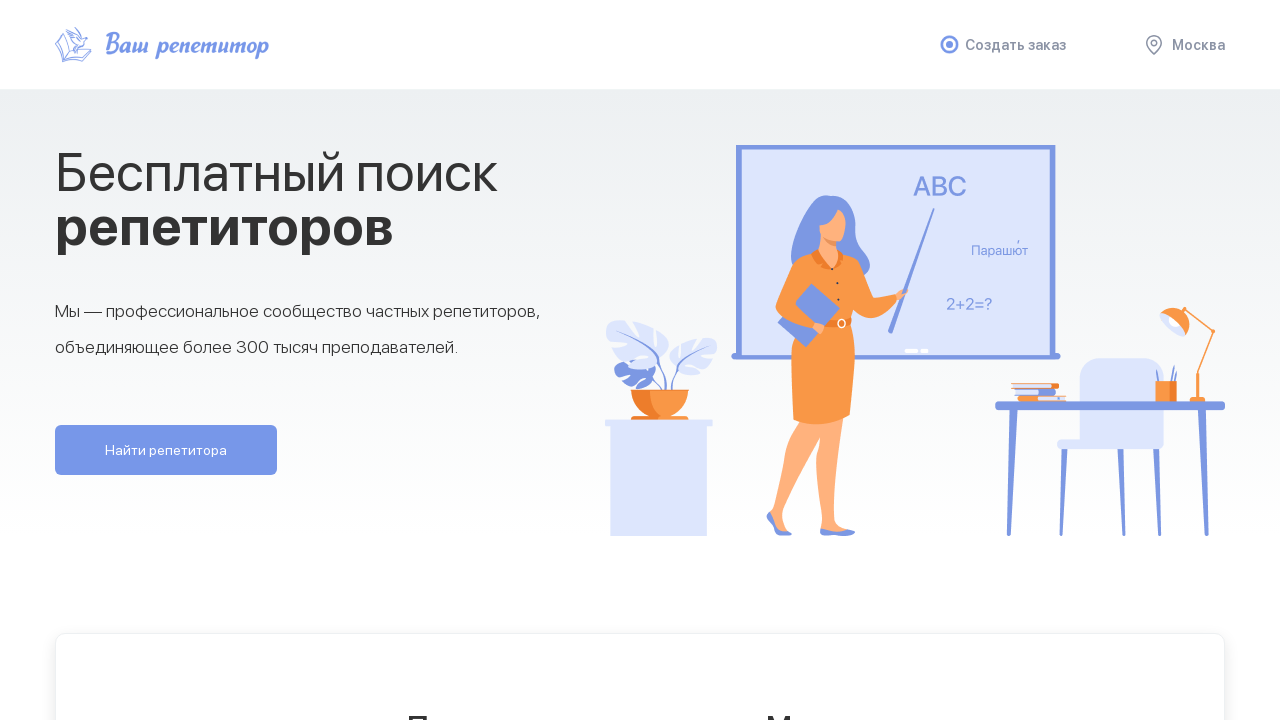

Located phone links by xpath
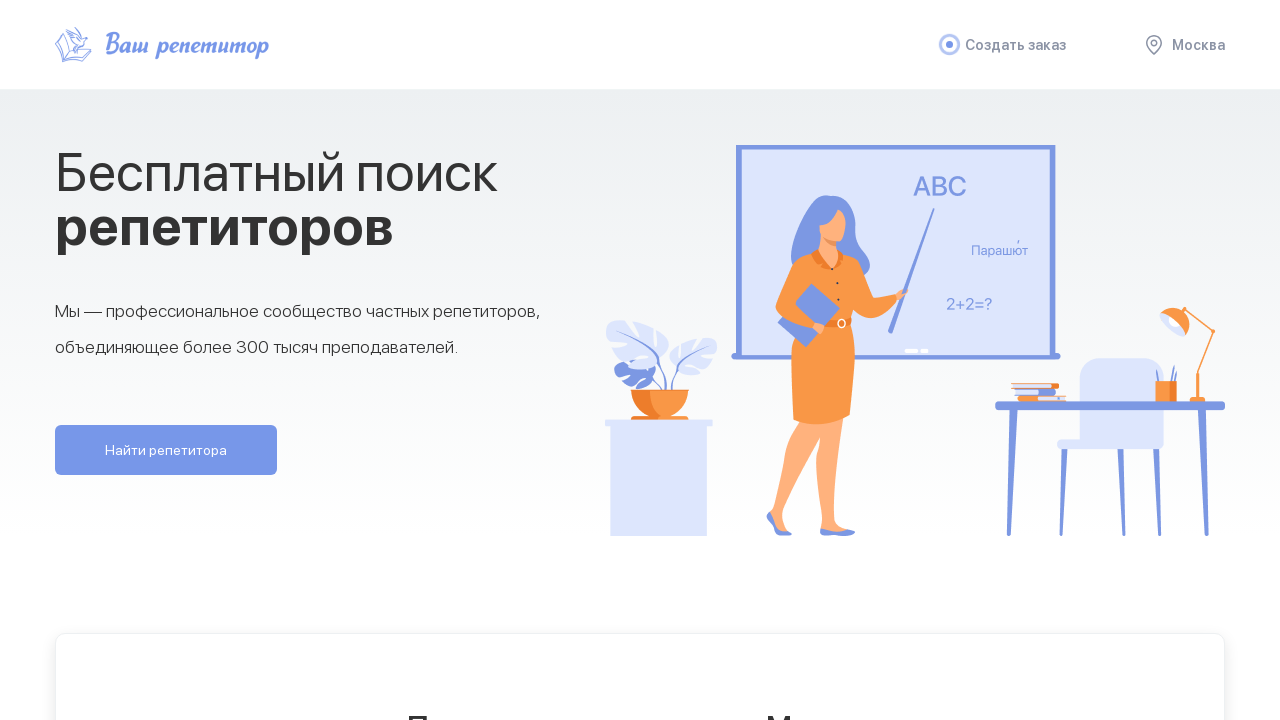

Waited for first phone link to be attached
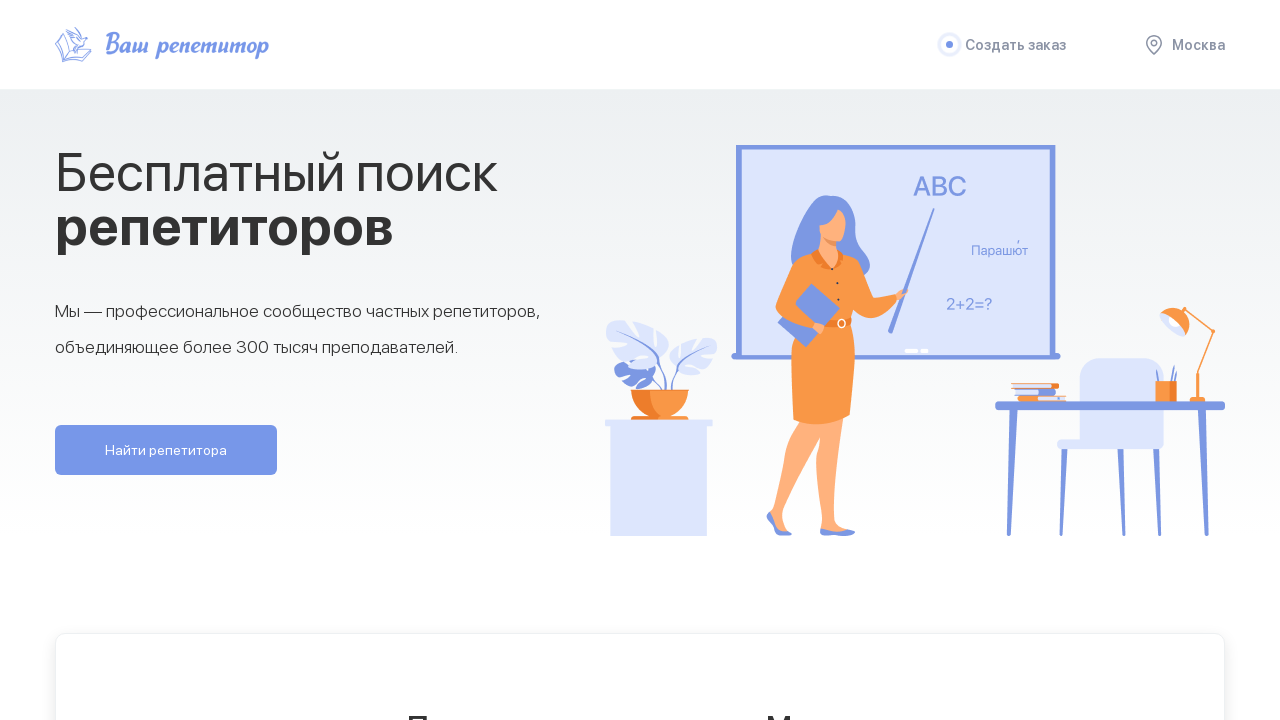

Located hidden phone elements
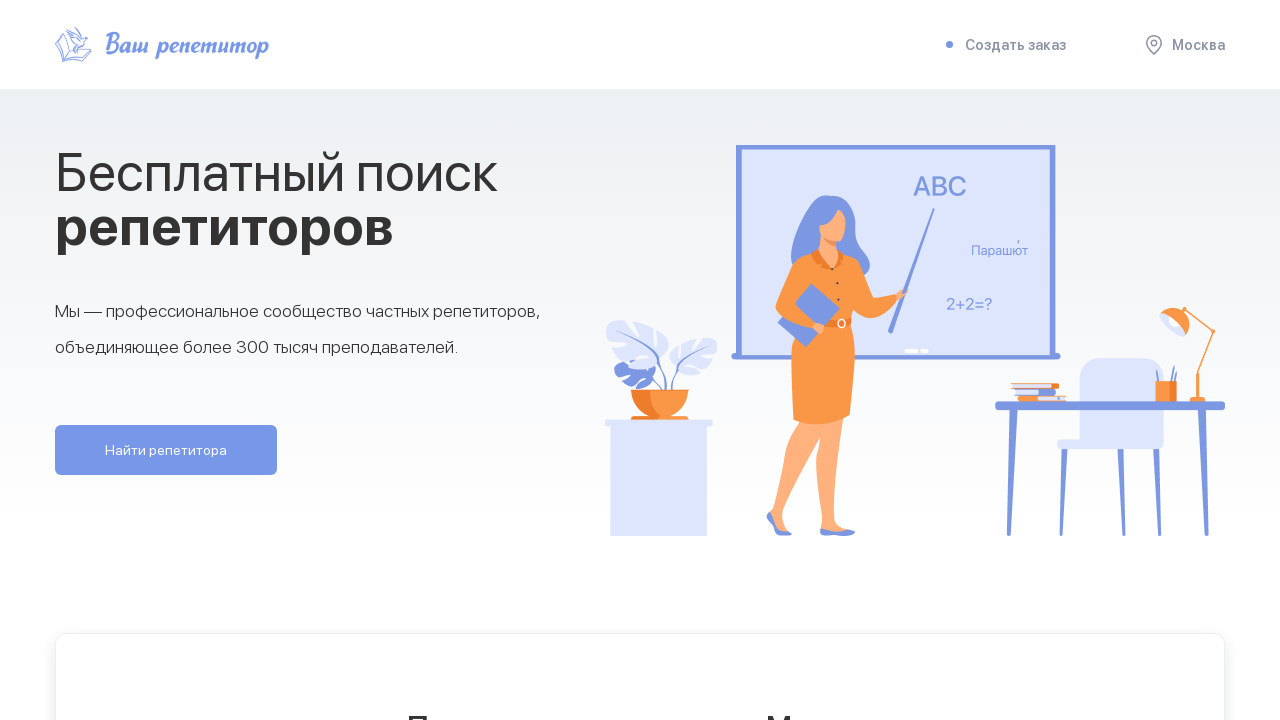

Found 0 hidden phone elements
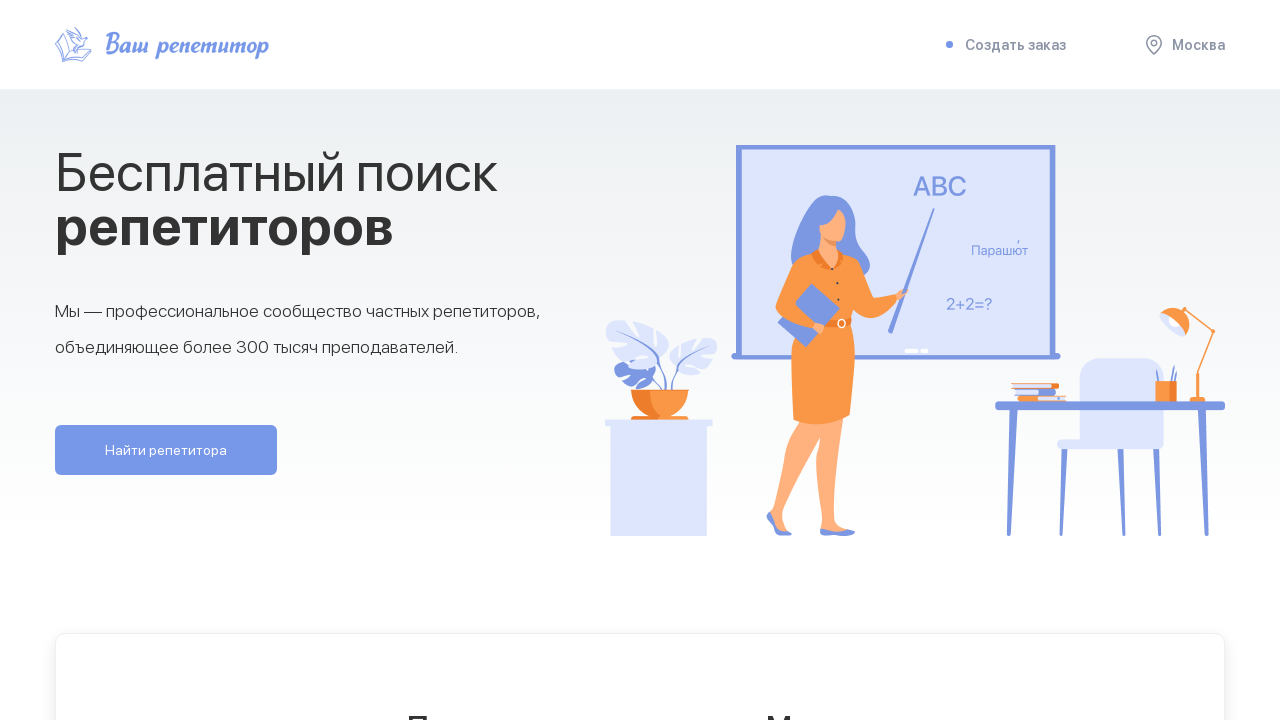

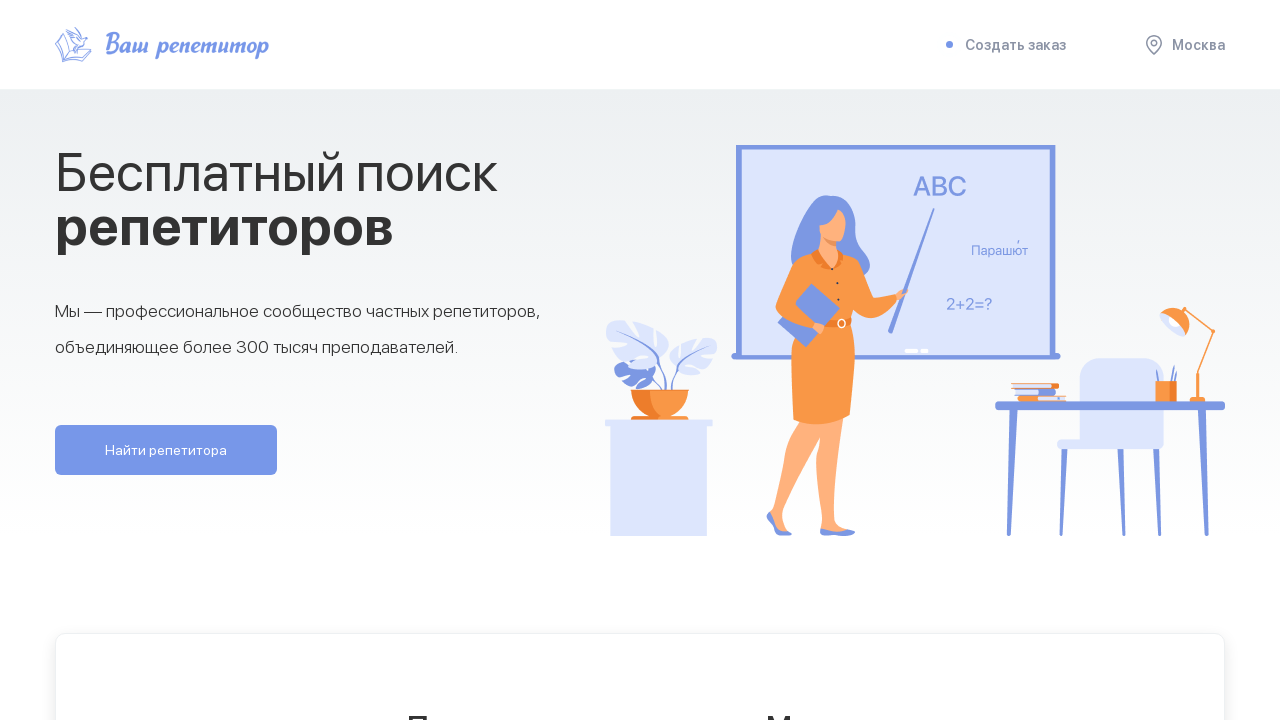